Fills out a practice form inside an iframe (without ID) by entering first name, last name, date of birth, clicking agree checkbox, and submitting the form.

Starting URL: https://app.cloudqa.io/home/AutomationPracticeForm

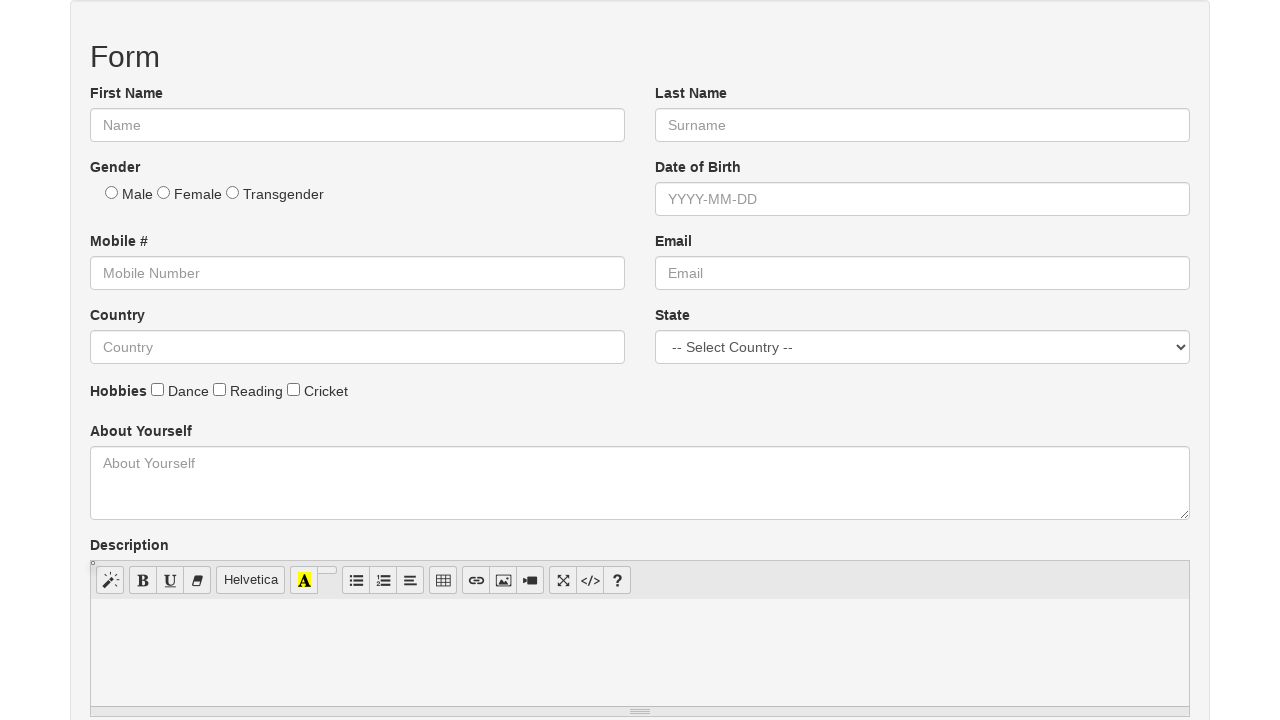

Located all h1 elements on the page
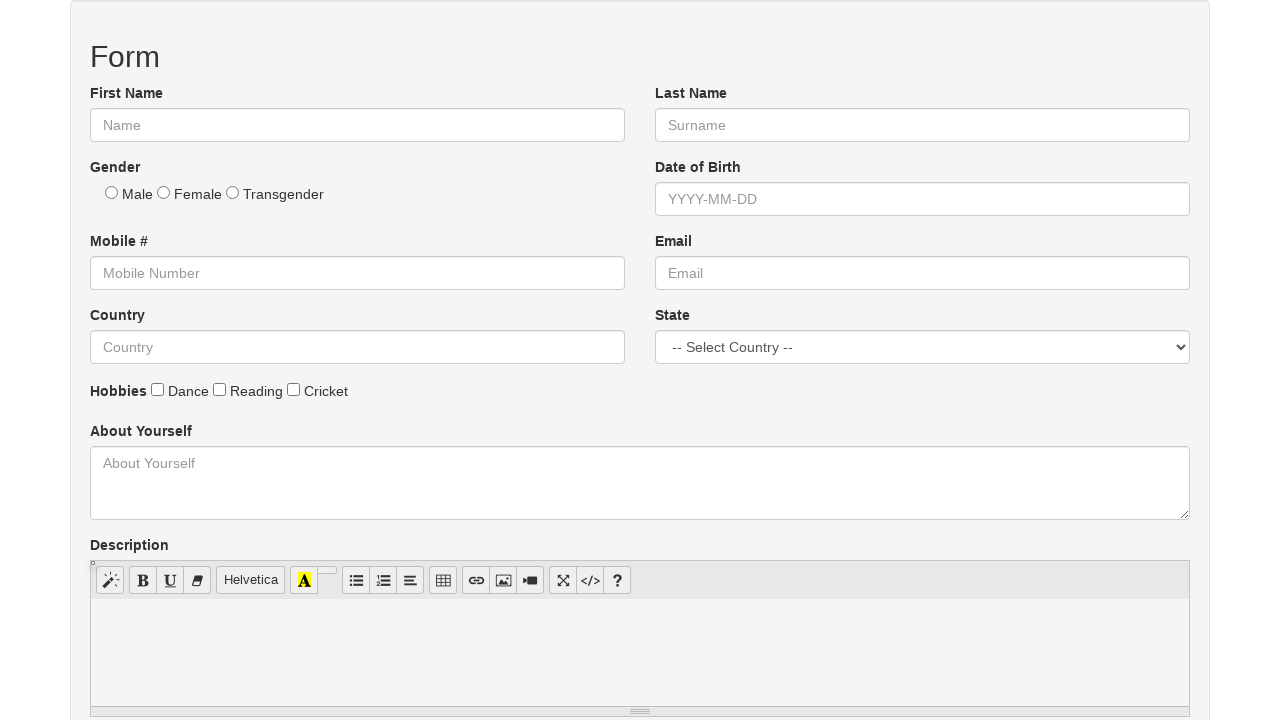

Found h1 element containing 'IFrame without ID' and located the following iframe
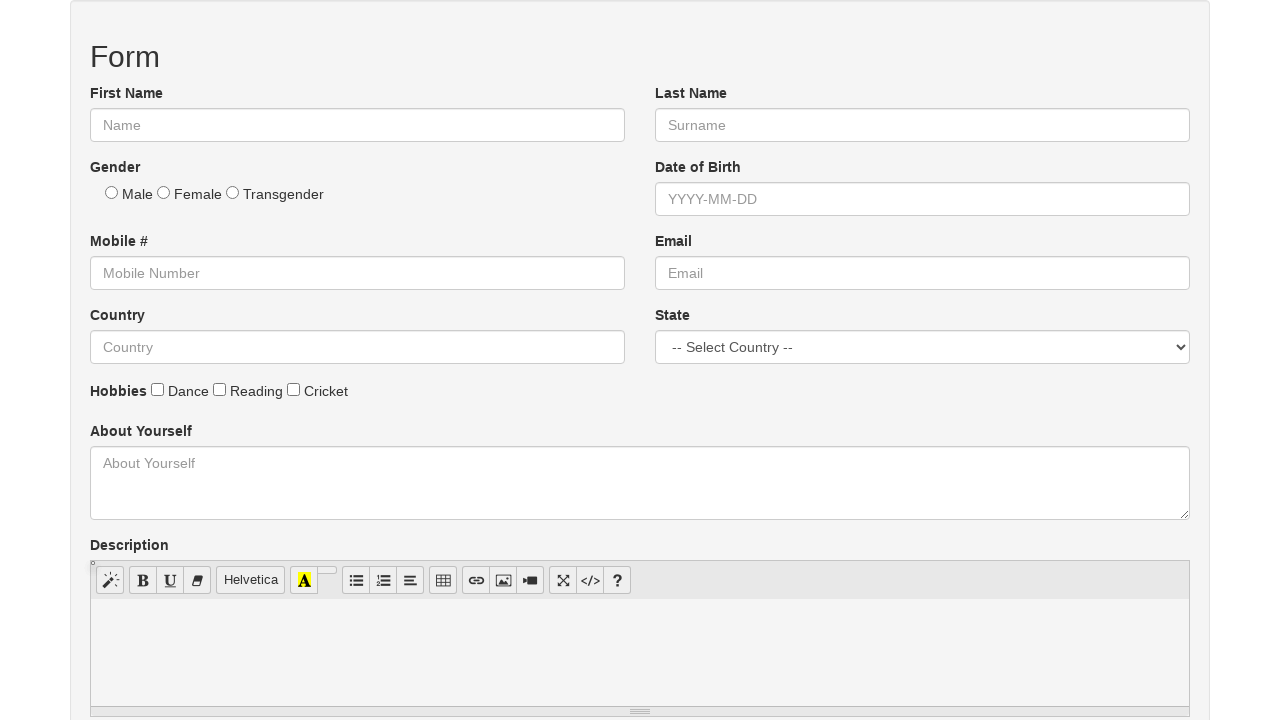

Switched to iframe context using XPath locator
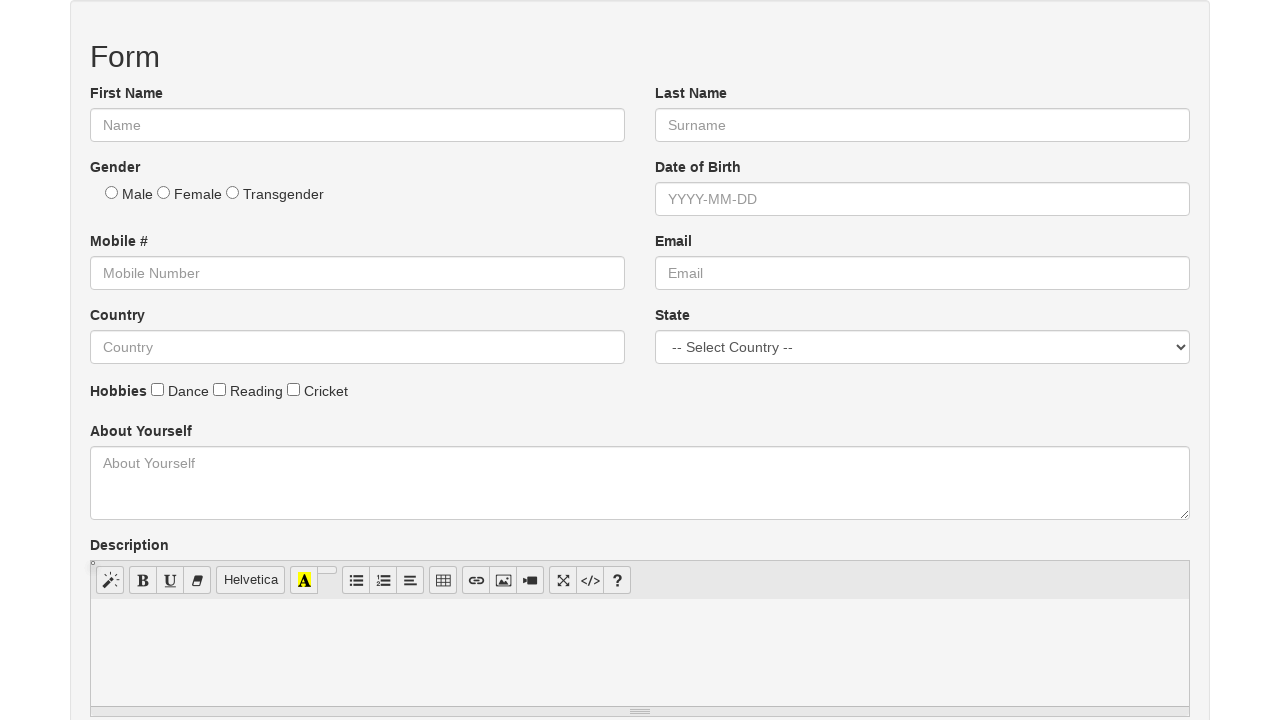

Filled first name field with 'Marcus' on xpath=//h1[contains(text(), "IFrame without ID")]/following-sibling::iframe >> i
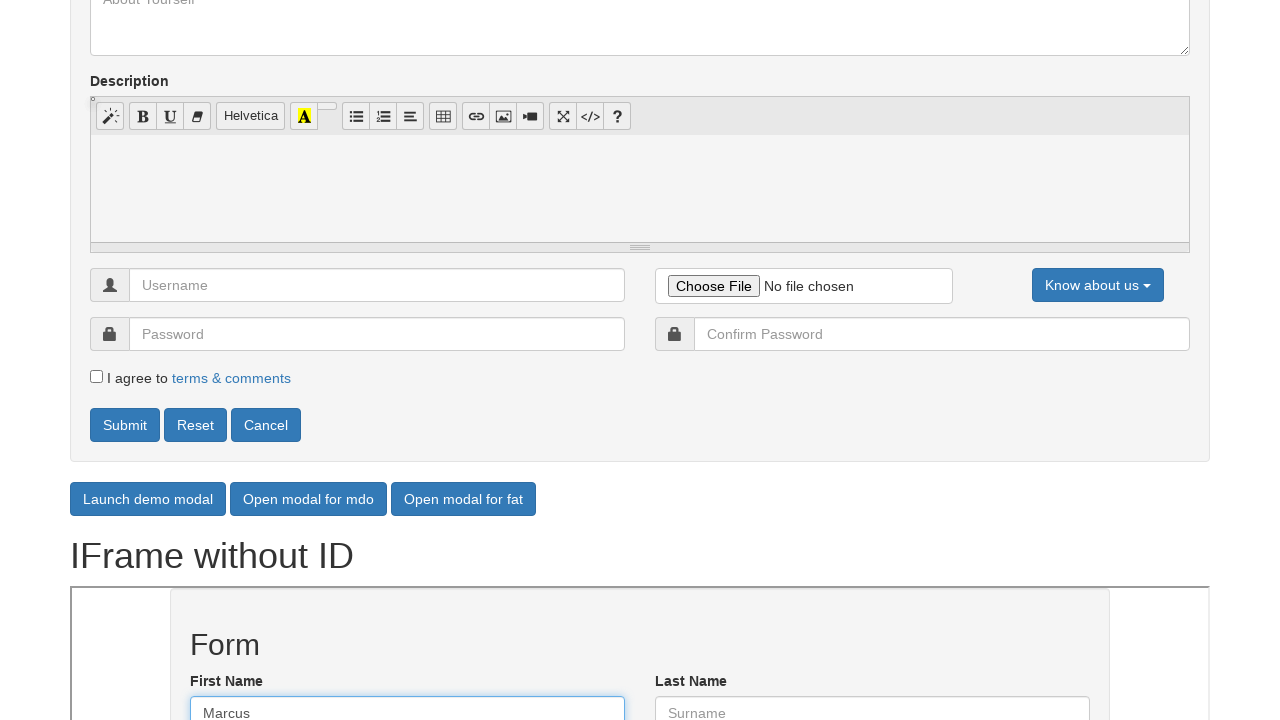

Filled last name field with 'Johnson' on xpath=//h1[contains(text(), "IFrame without ID")]/following-sibling::iframe >> i
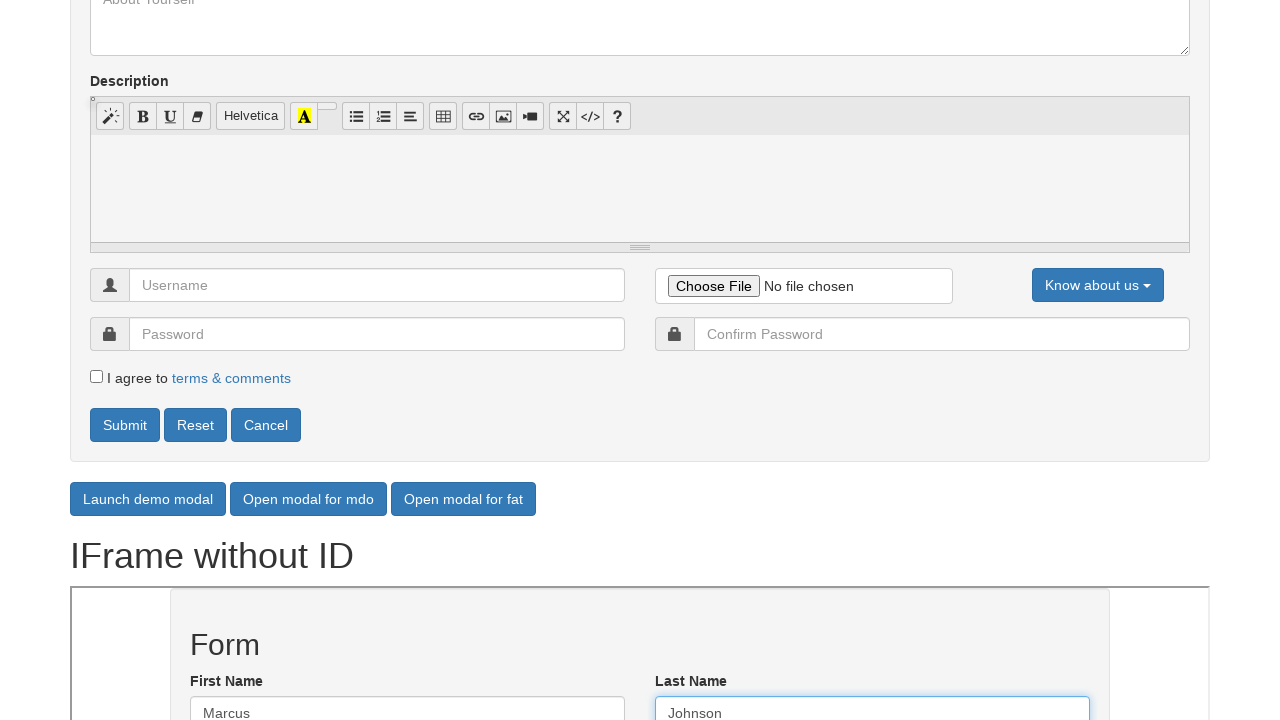

Filled date of birth field with '1995-03-15' on xpath=//h1[contains(text(), "IFrame without ID")]/following-sibling::iframe >> i
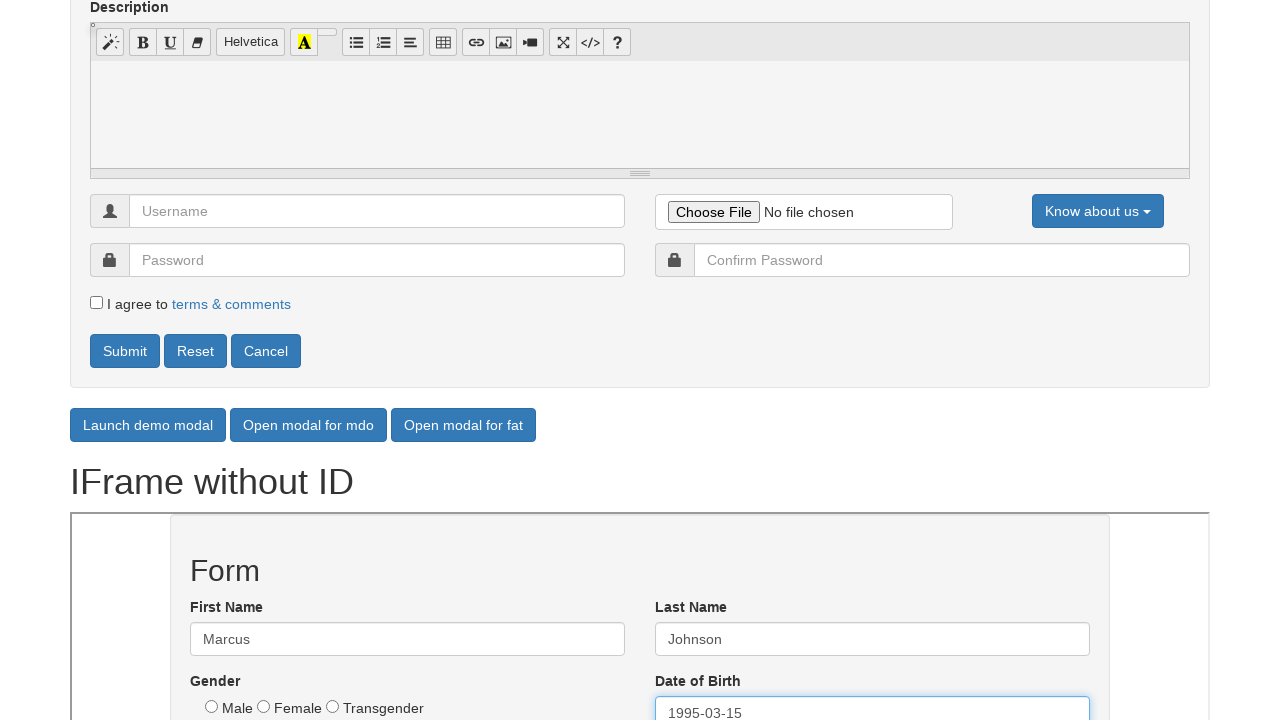

Clicked the Agree checkbox at (196, 360) on xpath=//h1[contains(text(), "IFrame without ID")]/following-sibling::iframe >> i
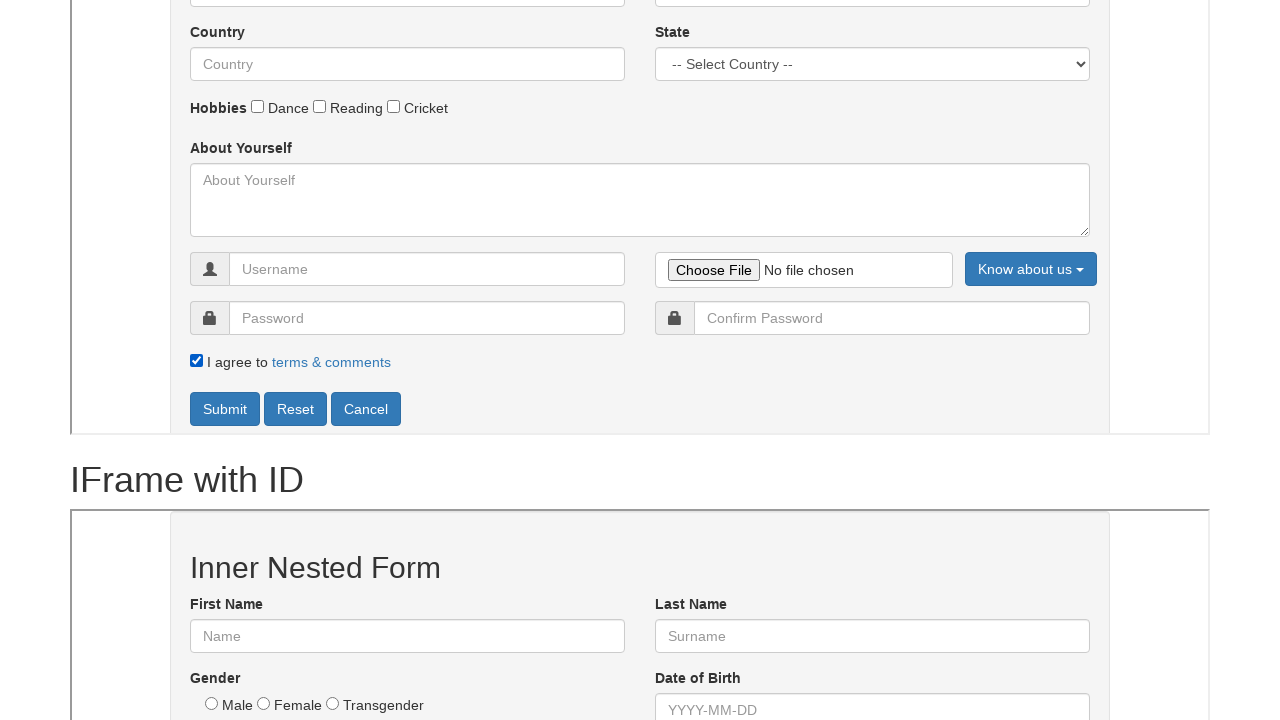

Clicked the form submit button at (640, 360) on xpath=//h1[contains(text(), "IFrame without ID")]/following-sibling::iframe >> i
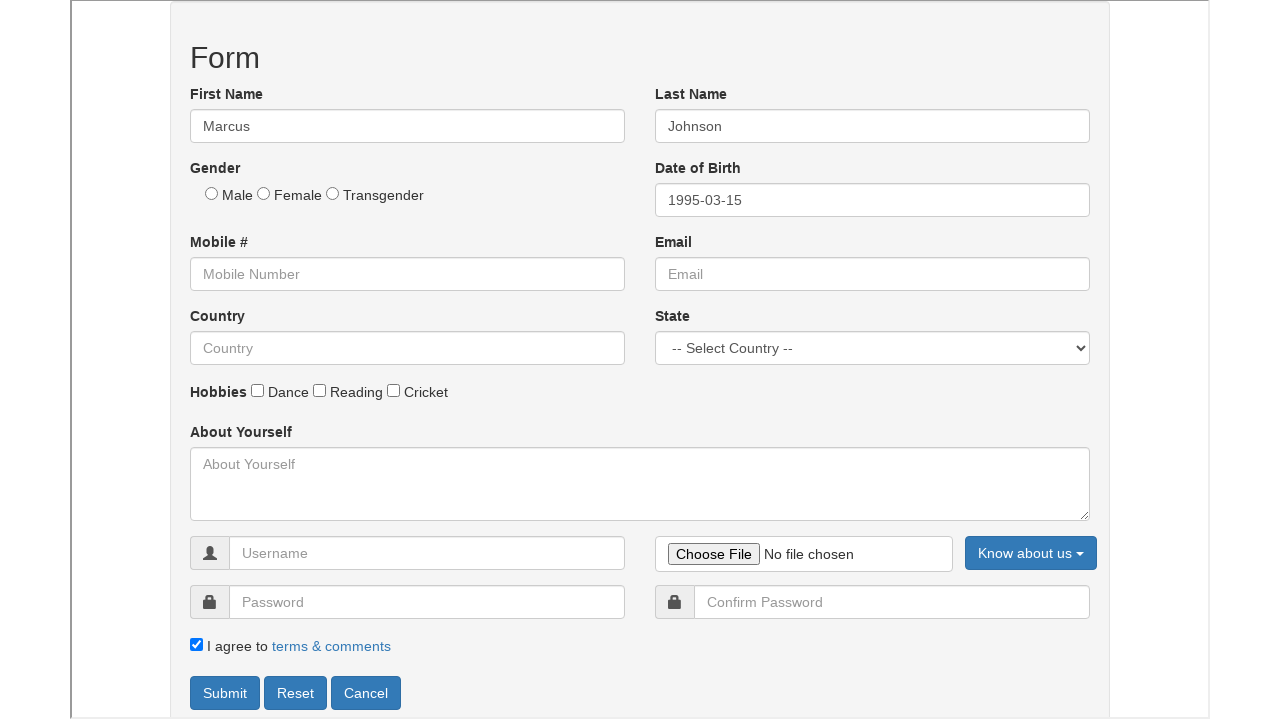

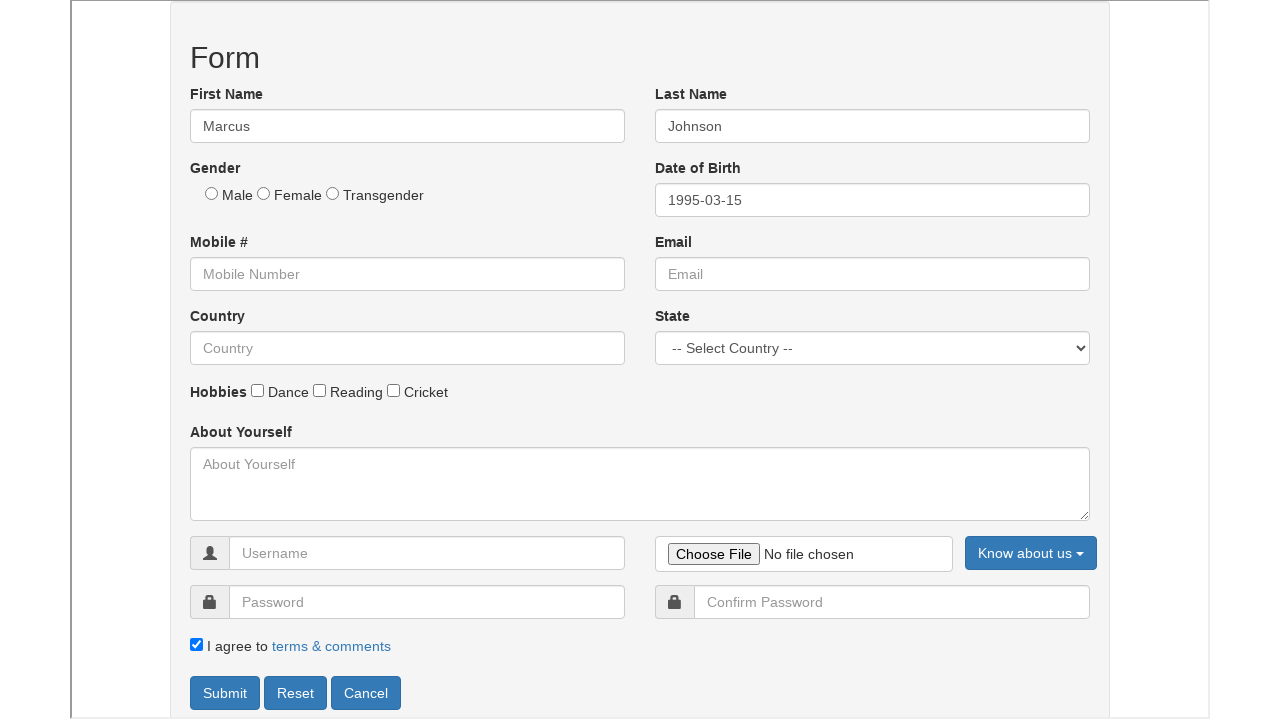